Tests the e-commerce flow of clicking on a Samsung Galaxy S6 product, adding it to cart, accepting the alert confirmation, and navigating back to the homepage via the store logo.

Starting URL: https://www.demoblaze.com/index.html

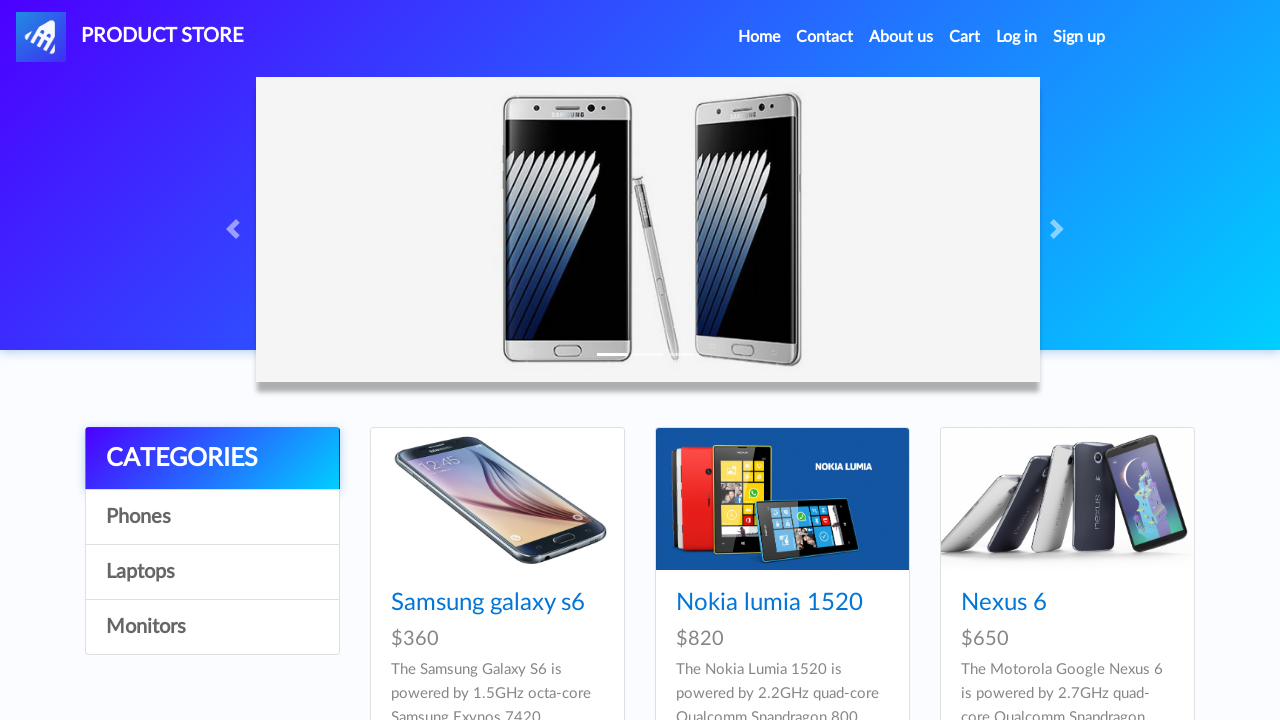

Clicked on Samsung Galaxy S6 product link at (488, 603) on text=Samsung galaxy s6
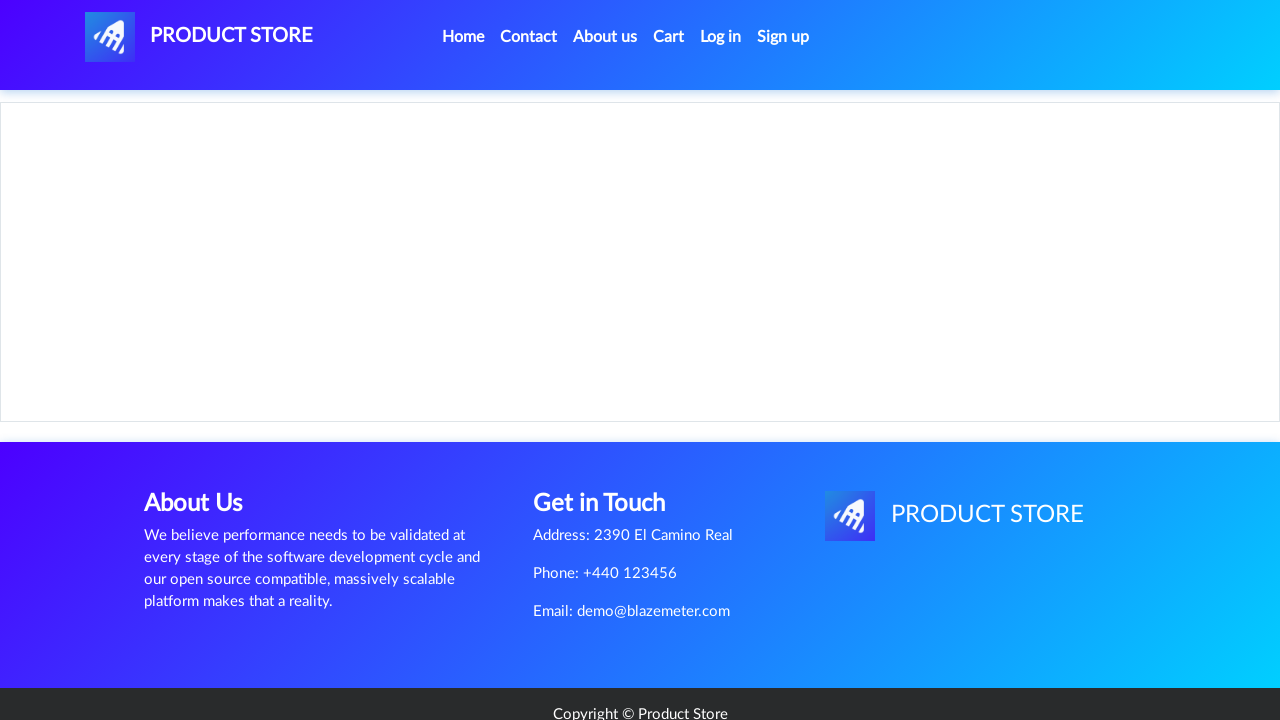

Product page loaded and 'Add to cart' button is visible
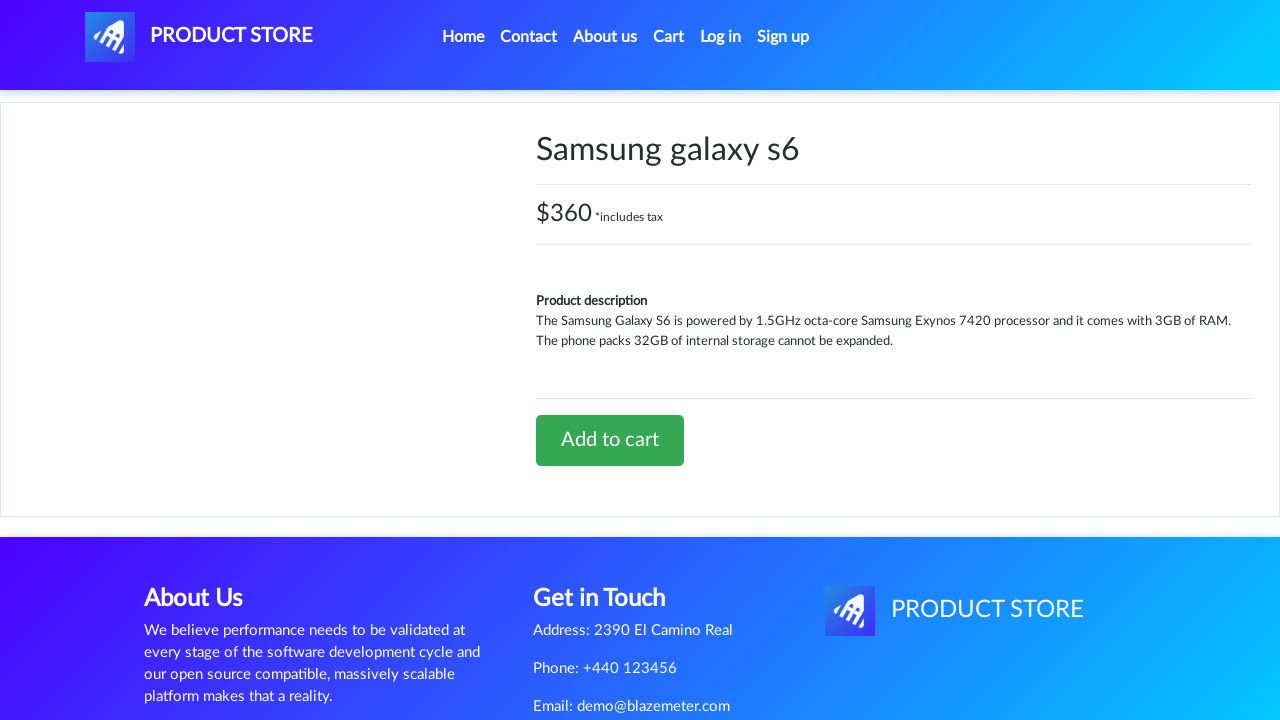

Clicked 'Add to cart' button at (610, 440) on text=Add to cart
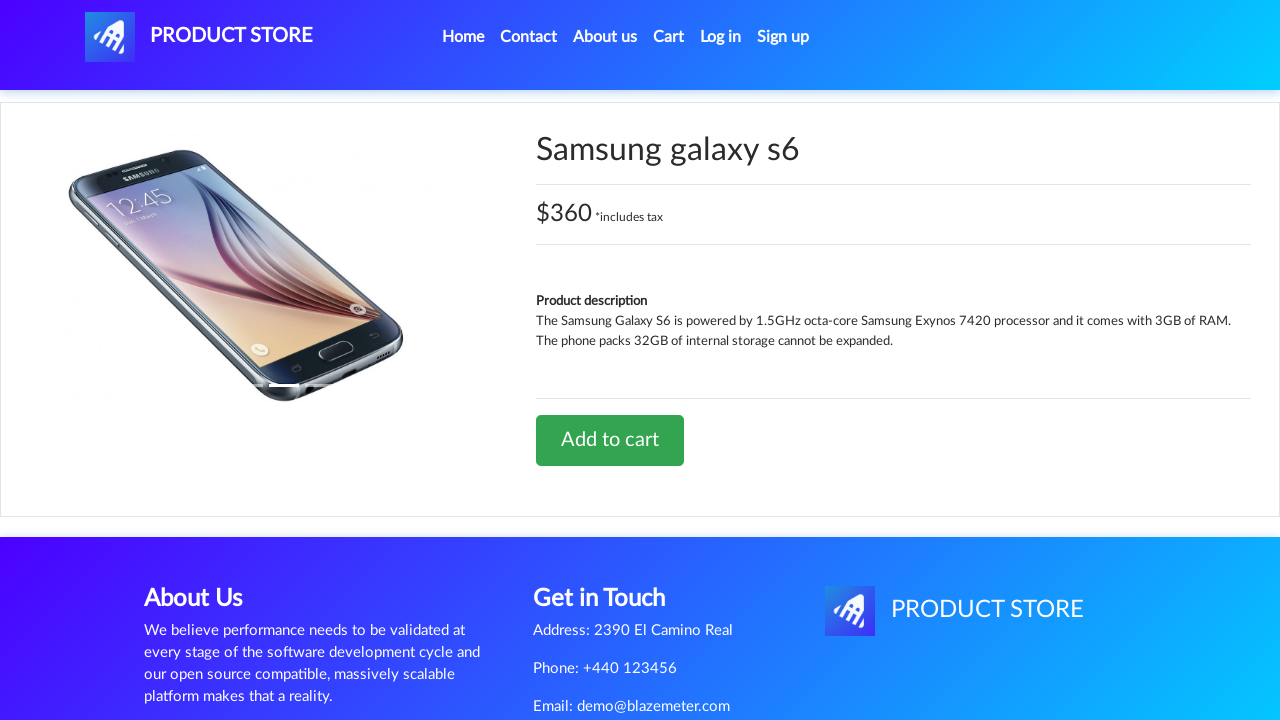

Set up alert dialog handler to accept confirmation
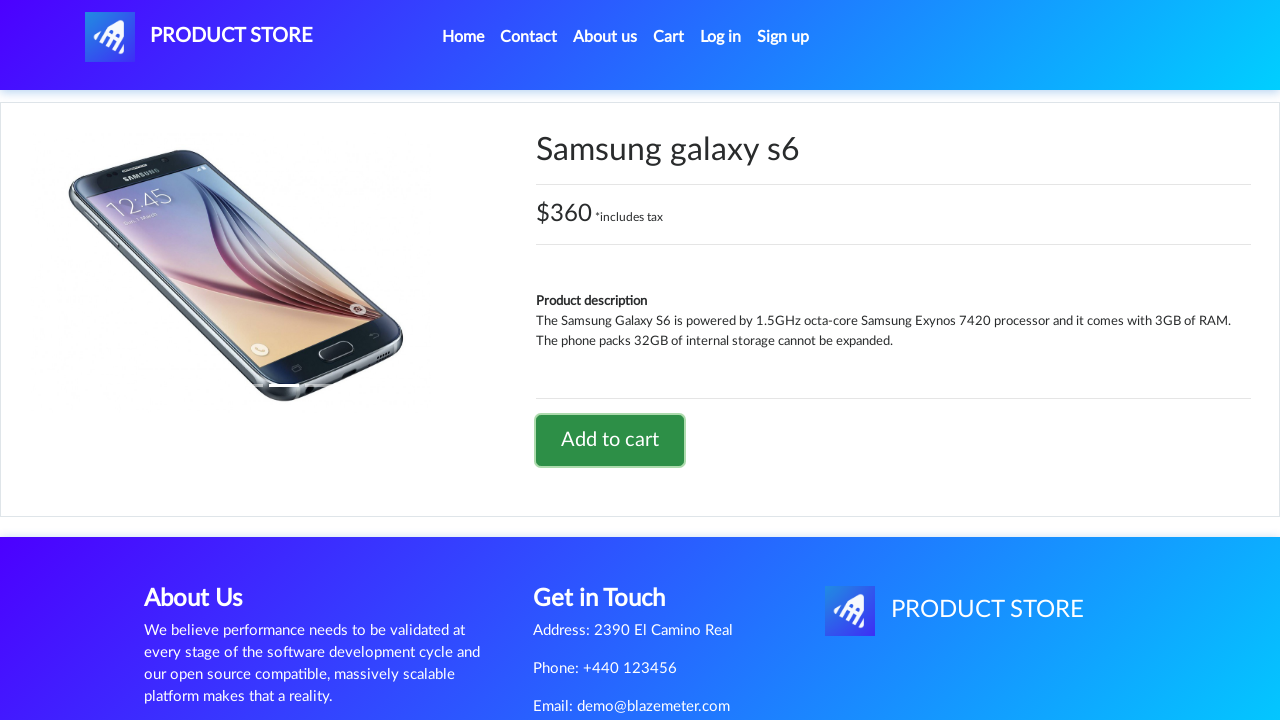

Waited for alert confirmation to be processed
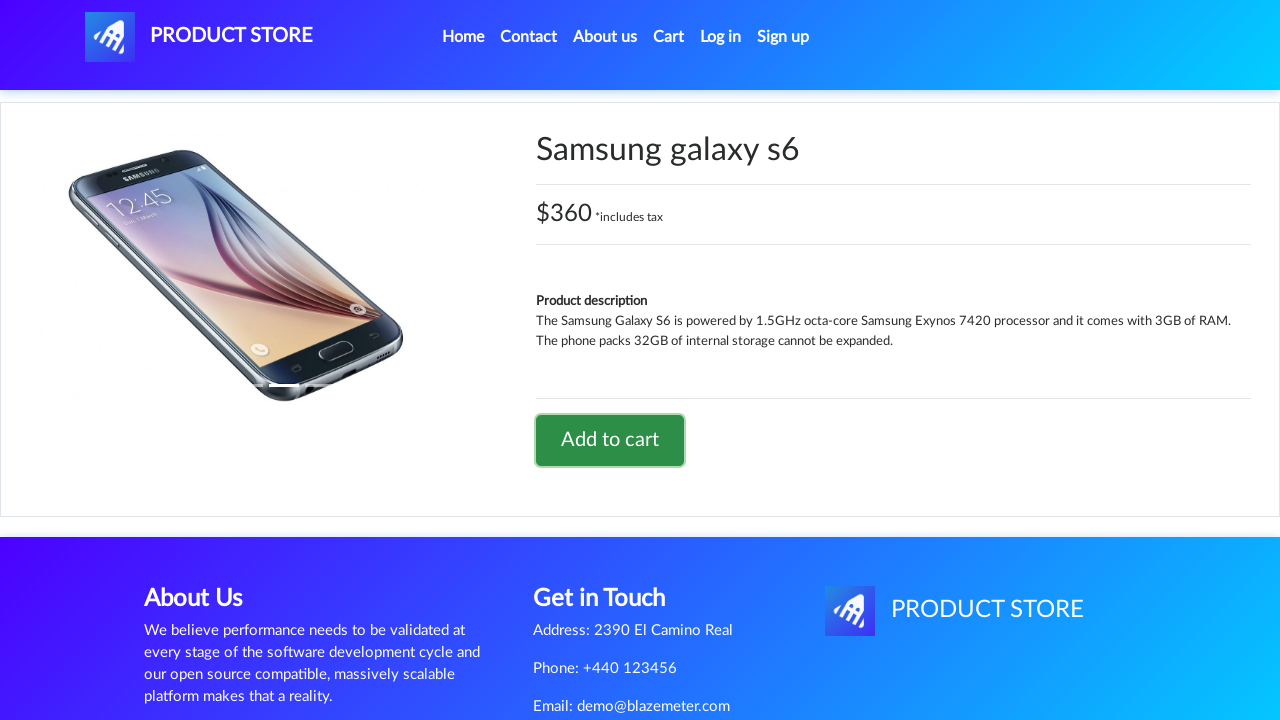

Clicked PRODUCT STORE logo to navigate back to homepage at (199, 37) on #nava
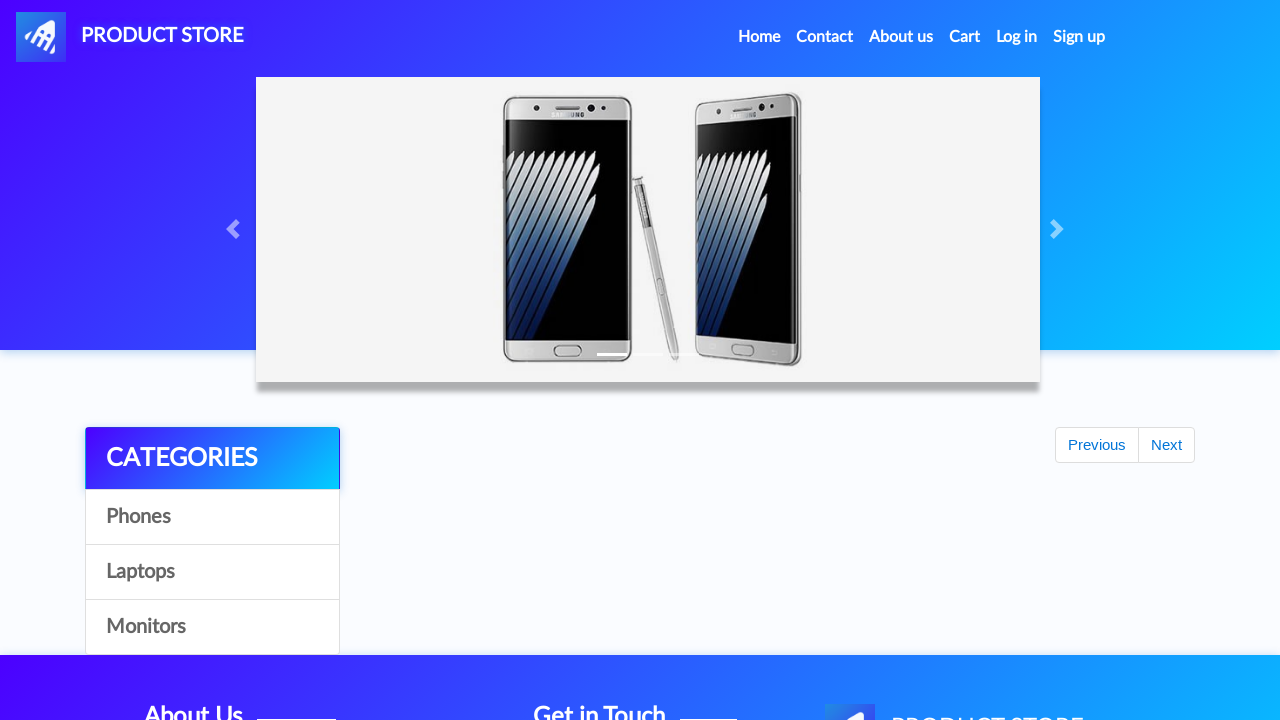

Verified navigation back to homepage at https://www.demoblaze.com/index.html
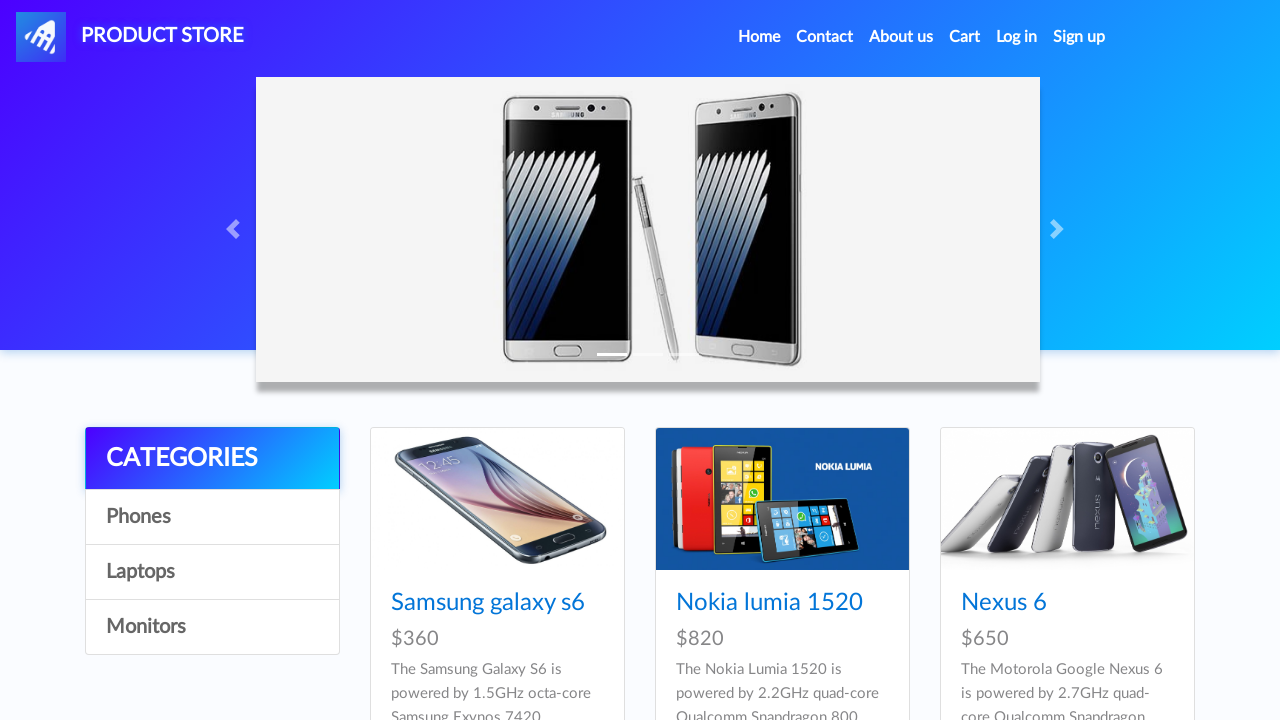

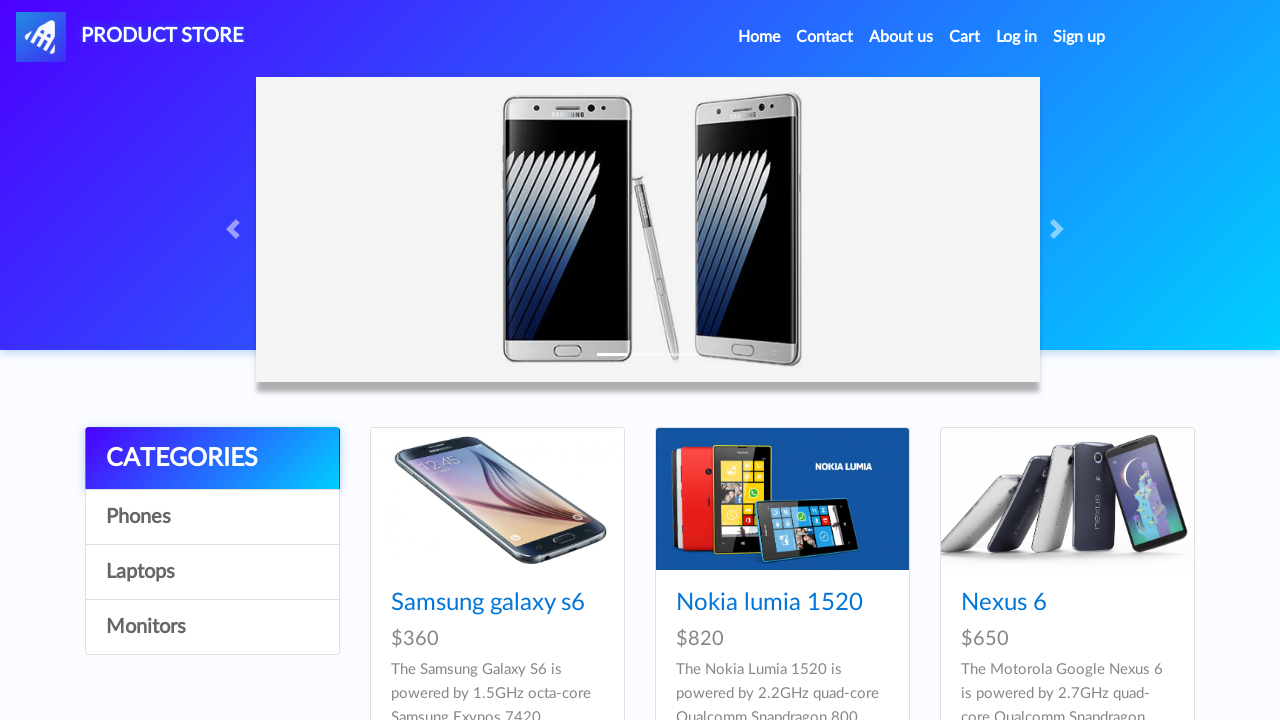